Simple test that navigates to a Selenium practice website and verifies the page loads

Starting URL: https://rahulshettyacademy.com/seleniumPractise/#/

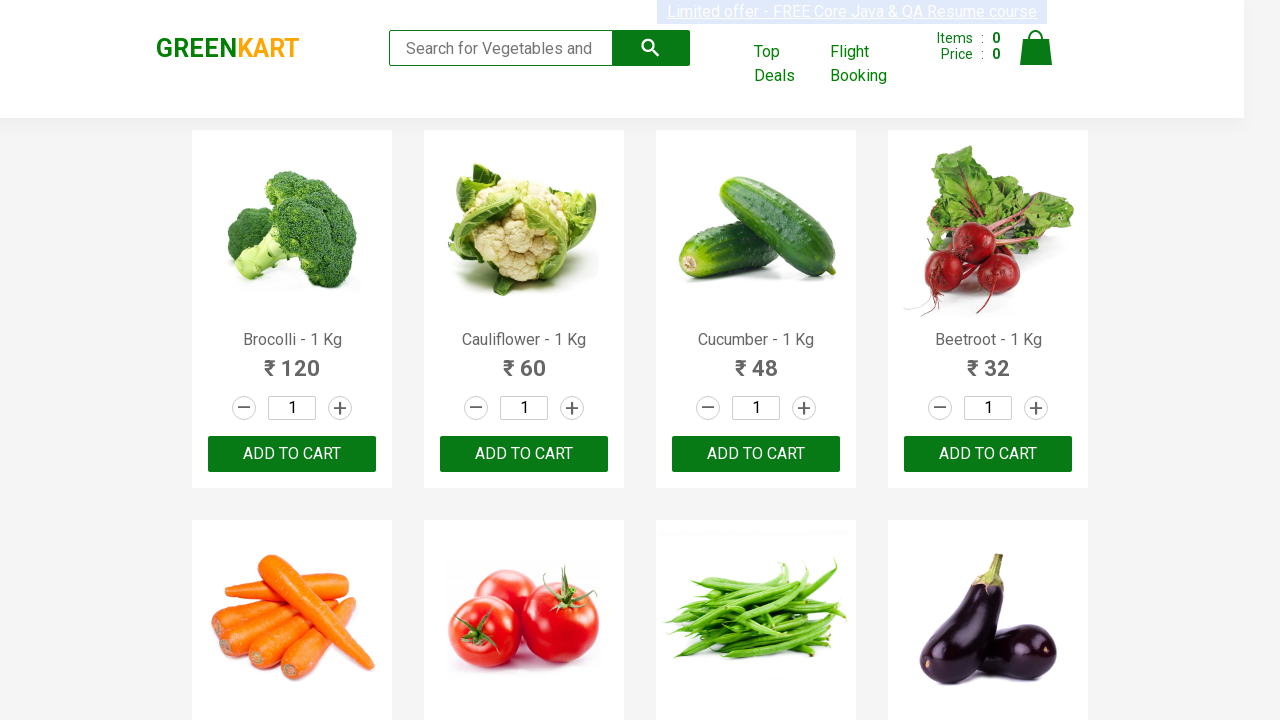

Waited for page DOM to load at https://rahulshettyacademy.com/seleniumPractise/#/
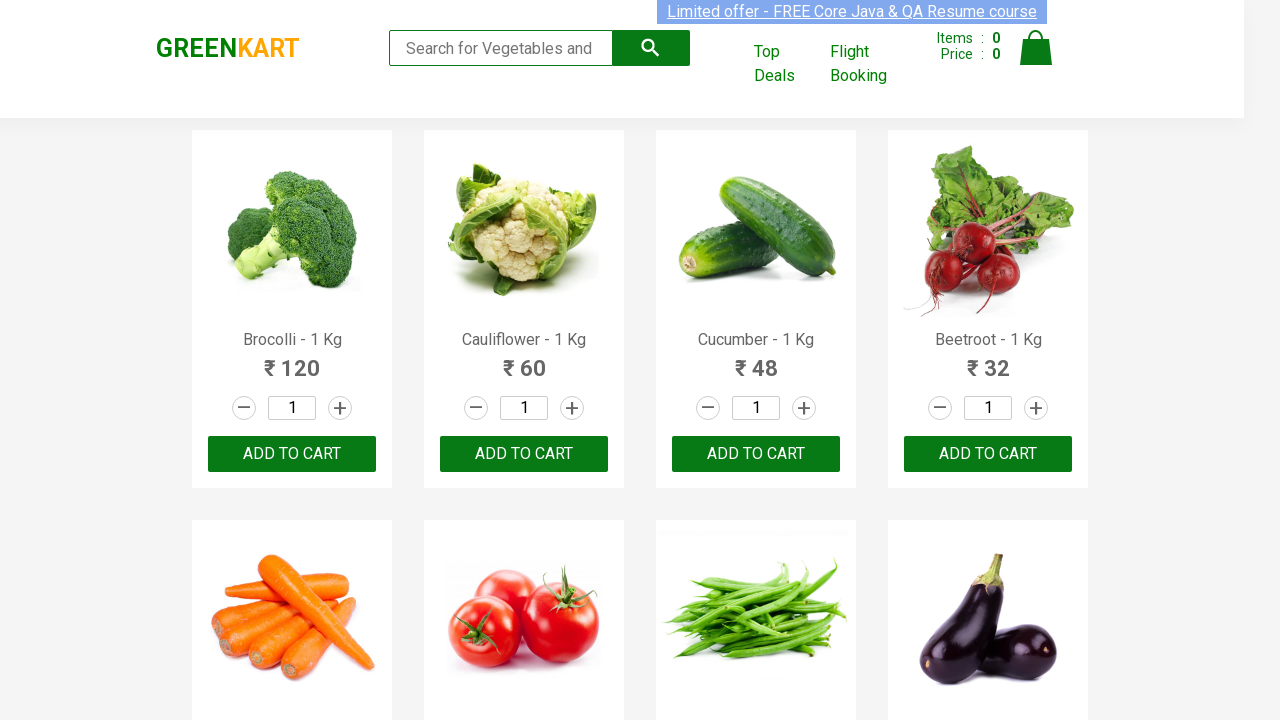

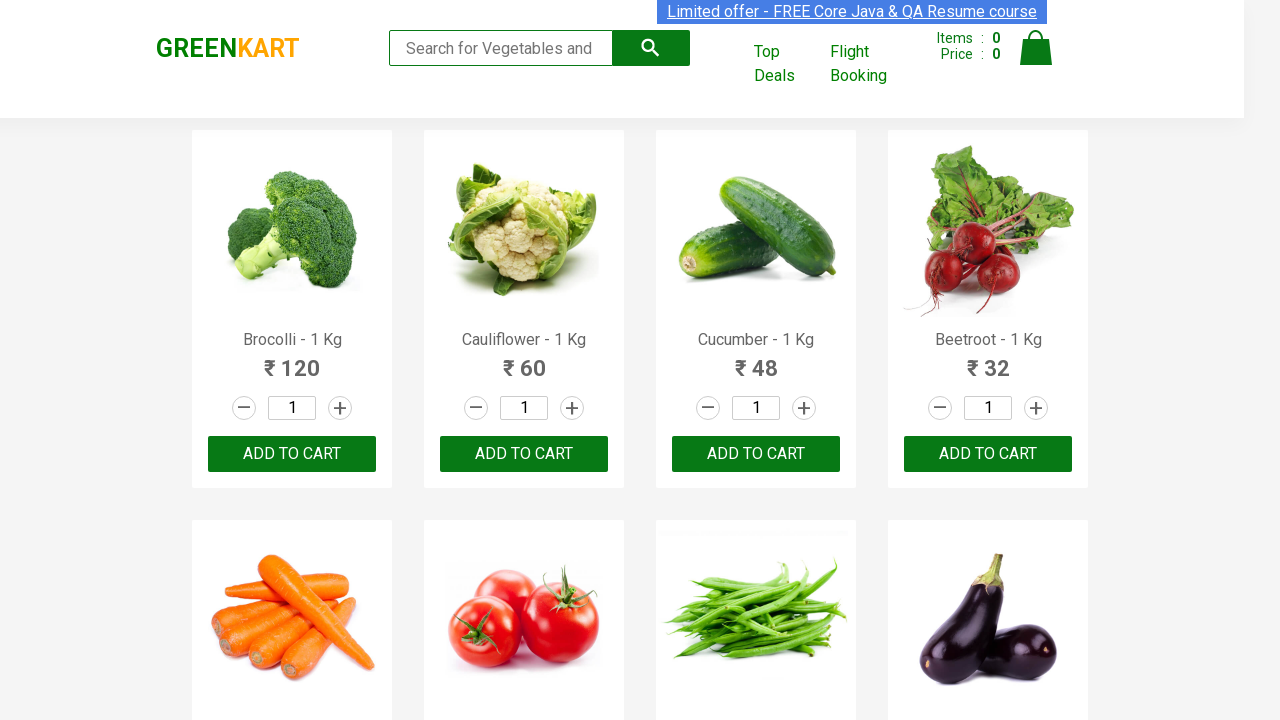